Tests AJAX functionality by clicking a button that triggers content changes and waiting for dynamic text elements ("HELLO!" and "I'm late!") to appear on the page

Starting URL: https://v1.training-support.net/selenium/ajax

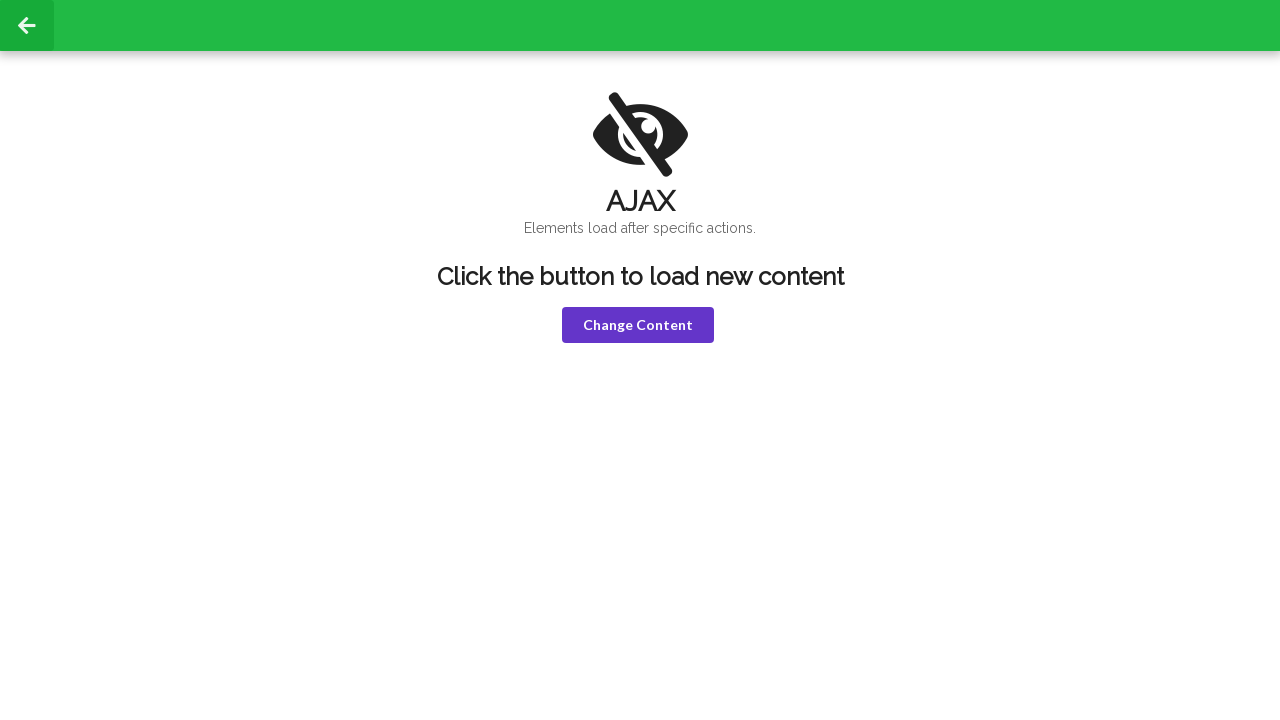

Navigated to AJAX test page
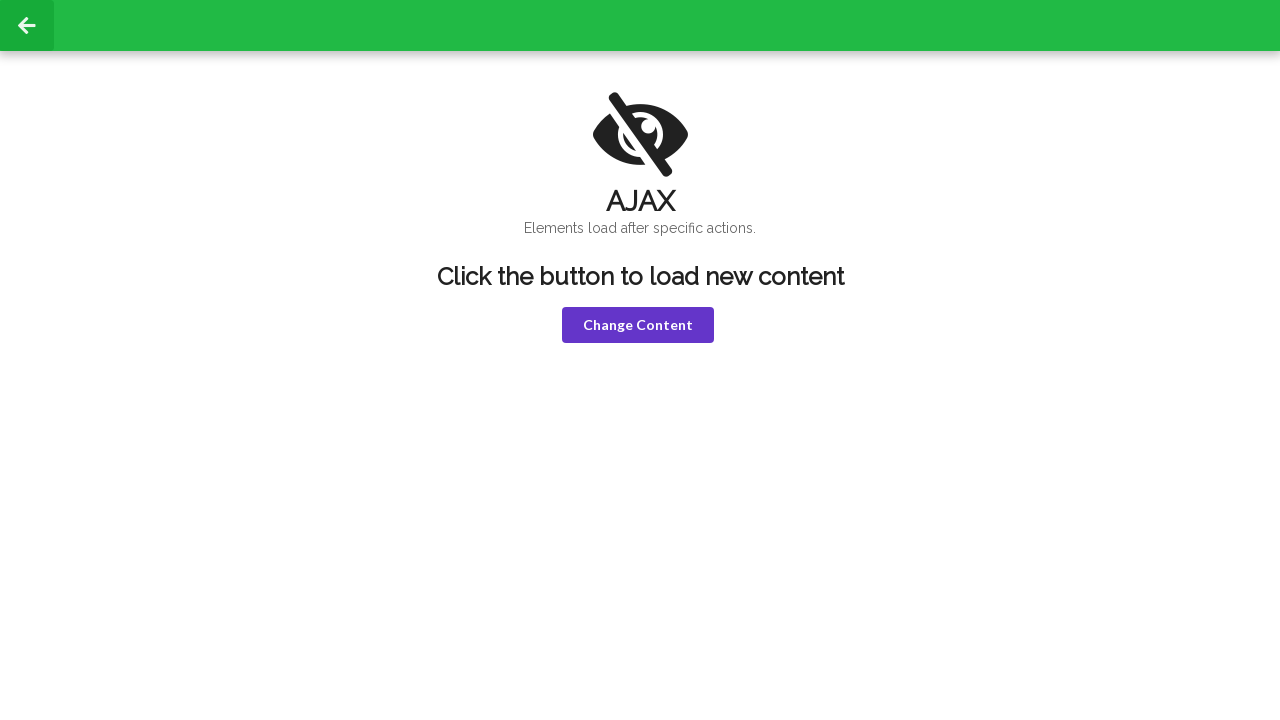

Clicked the 'Change Content' button to trigger AJAX request at (638, 325) on button.violet
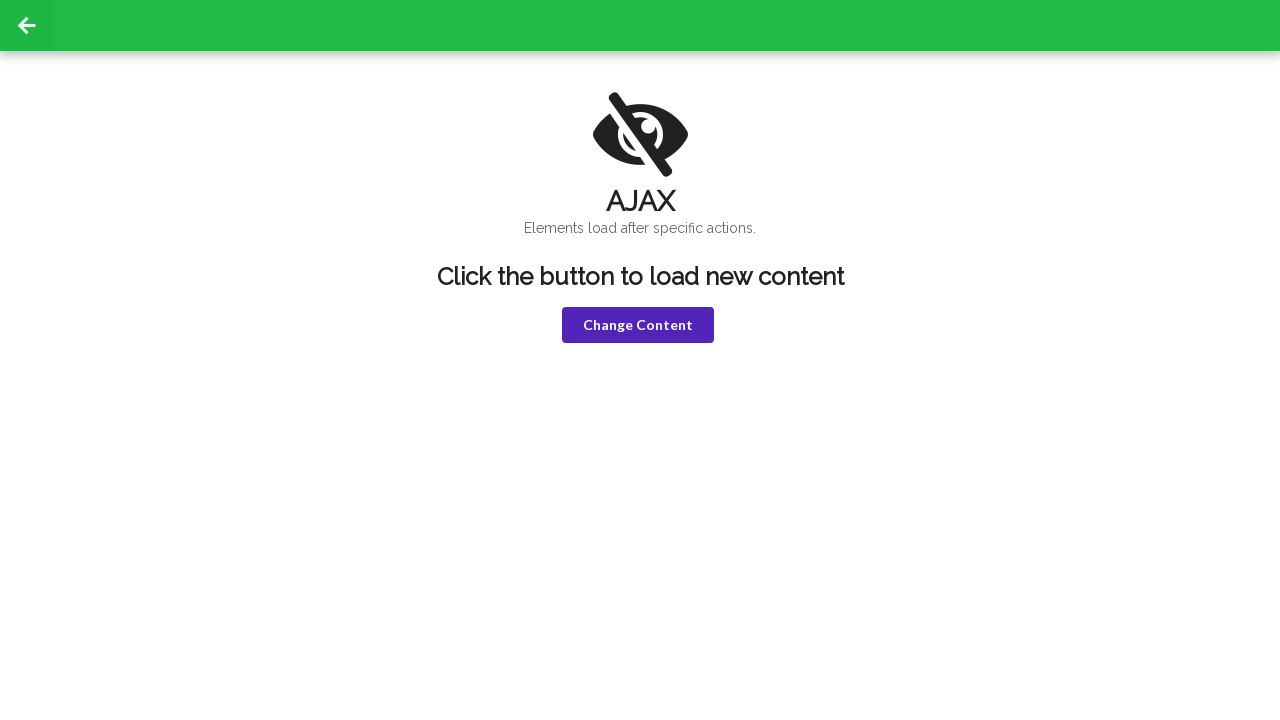

Waited for 'HELLO!' text to appear in h1 element
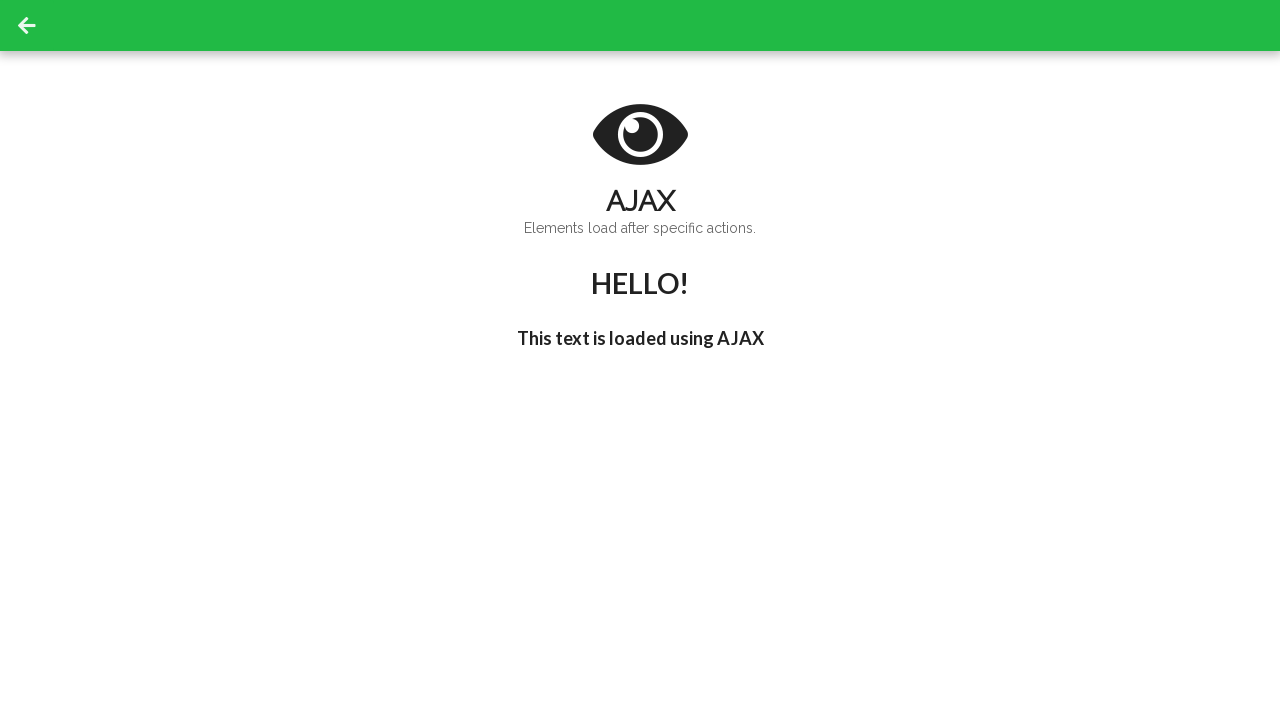

Waited for "I'm late!" text to appear in h3 element
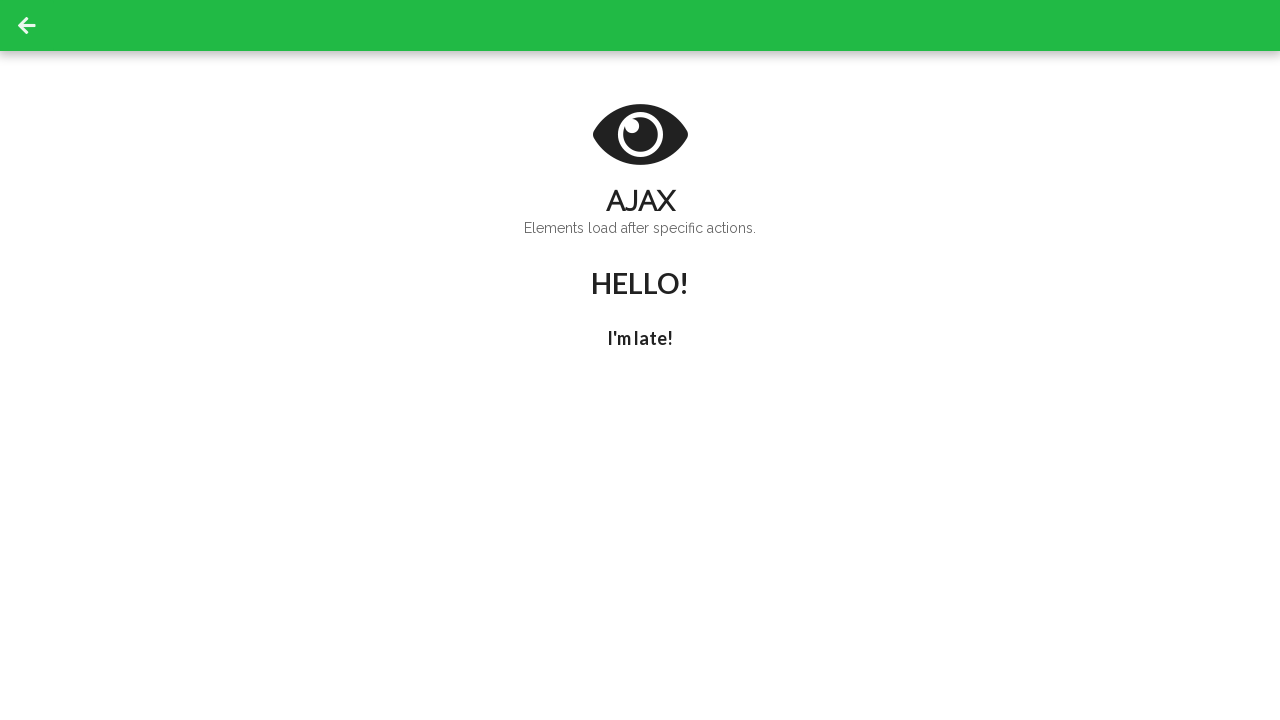

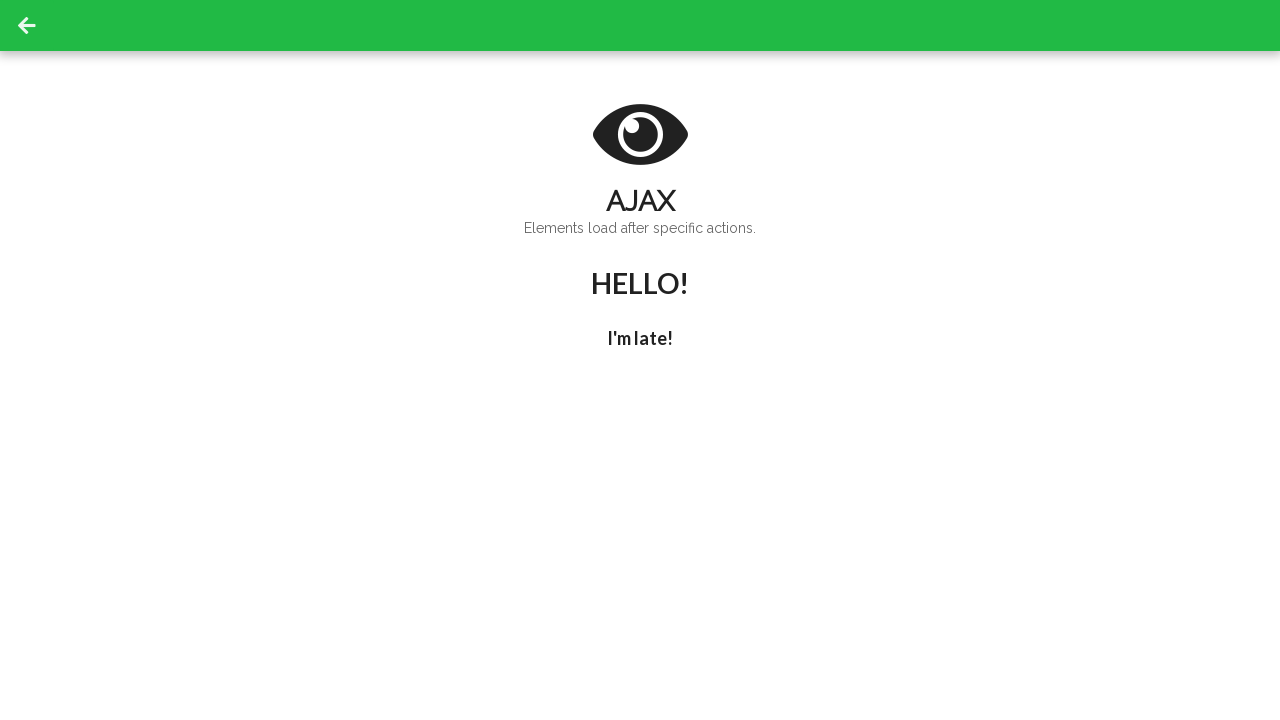